Tests dropdown selection functionality by selecting an option by its value from an old-style select menu

Starting URL: https://demoqa.com/select-menu

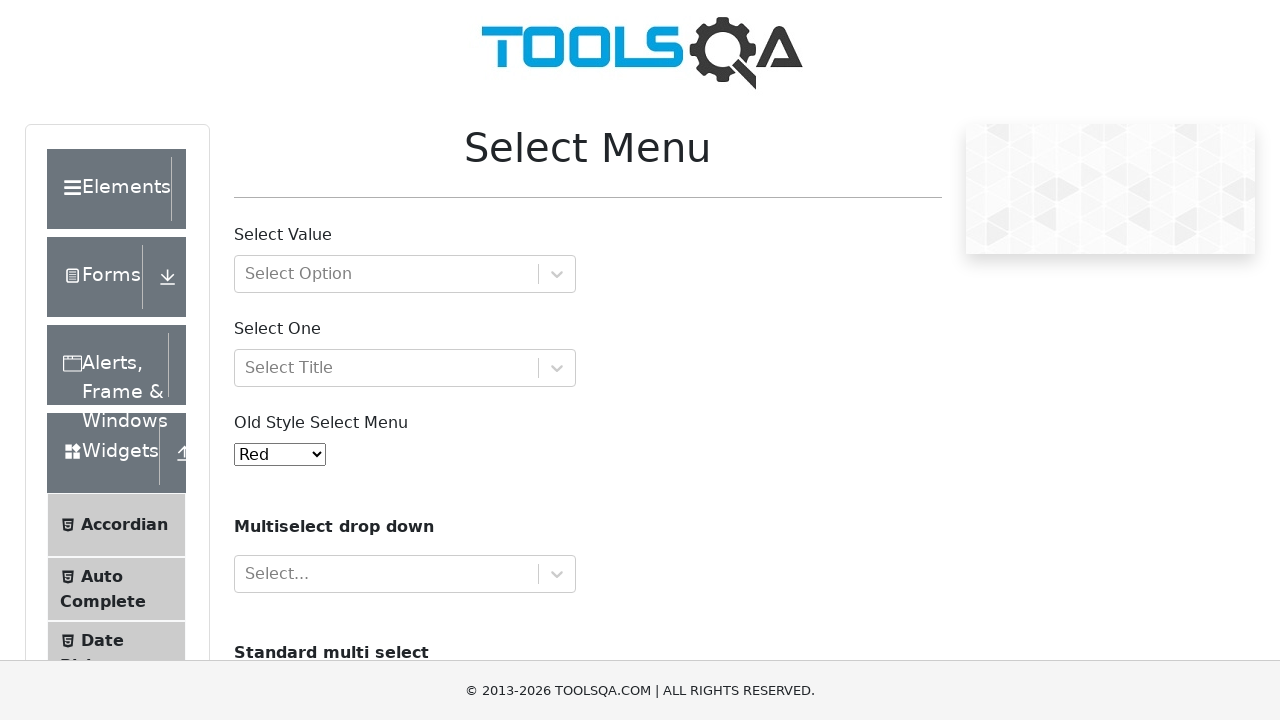

Selected option with value '4' from the old-style select menu on #oldSelectMenu
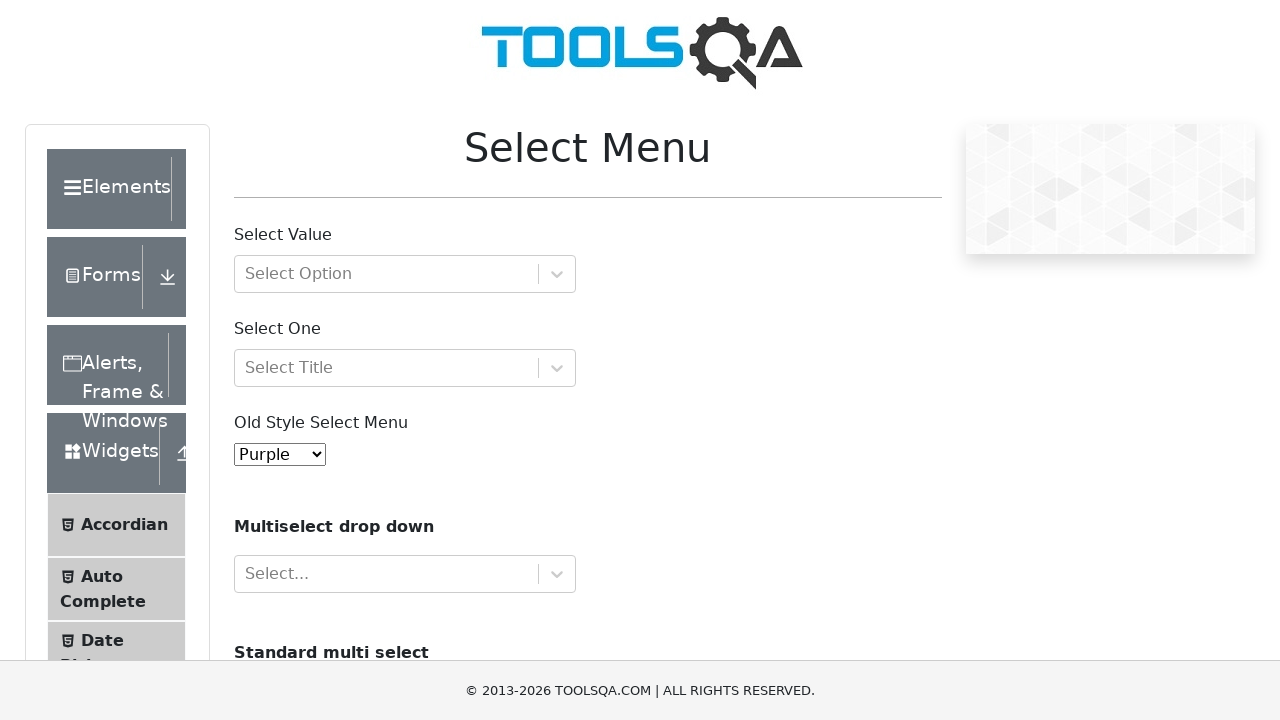

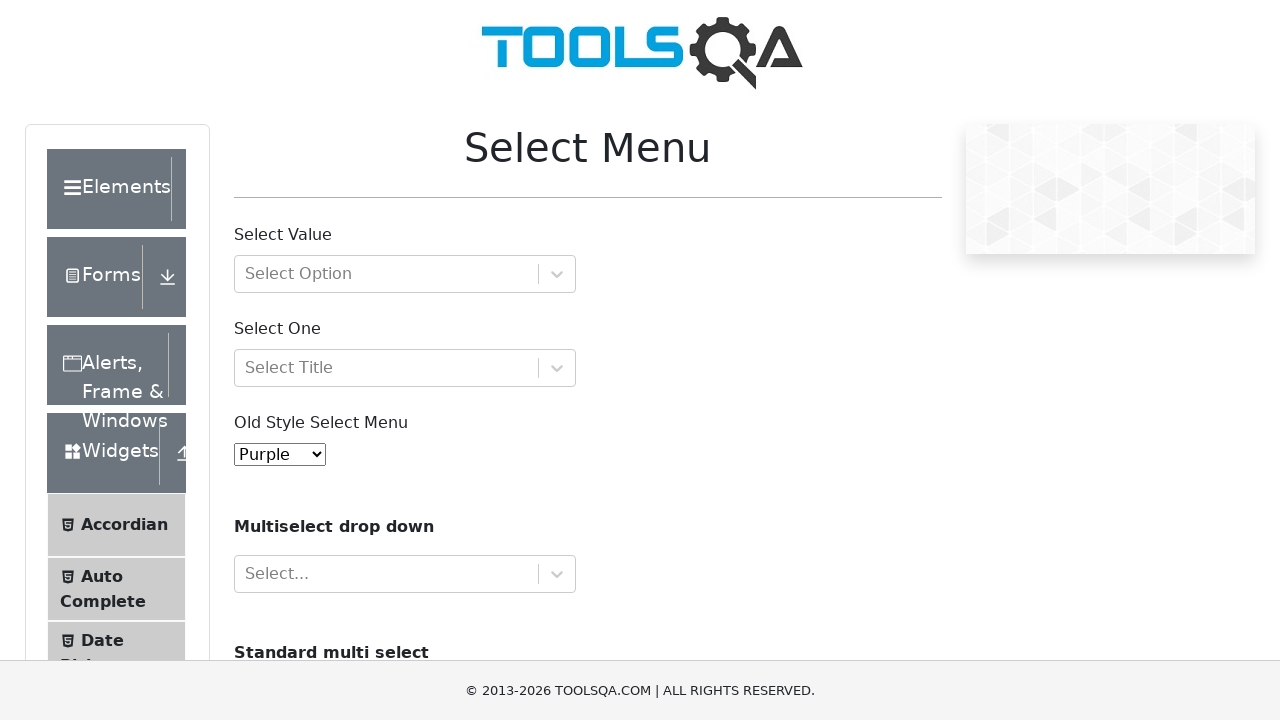